Tests JavaScript alert popup handling by clicking a button to trigger an alert and then dismissing it

Starting URL: https://the-internet.herokuapp.com/javascript_alerts

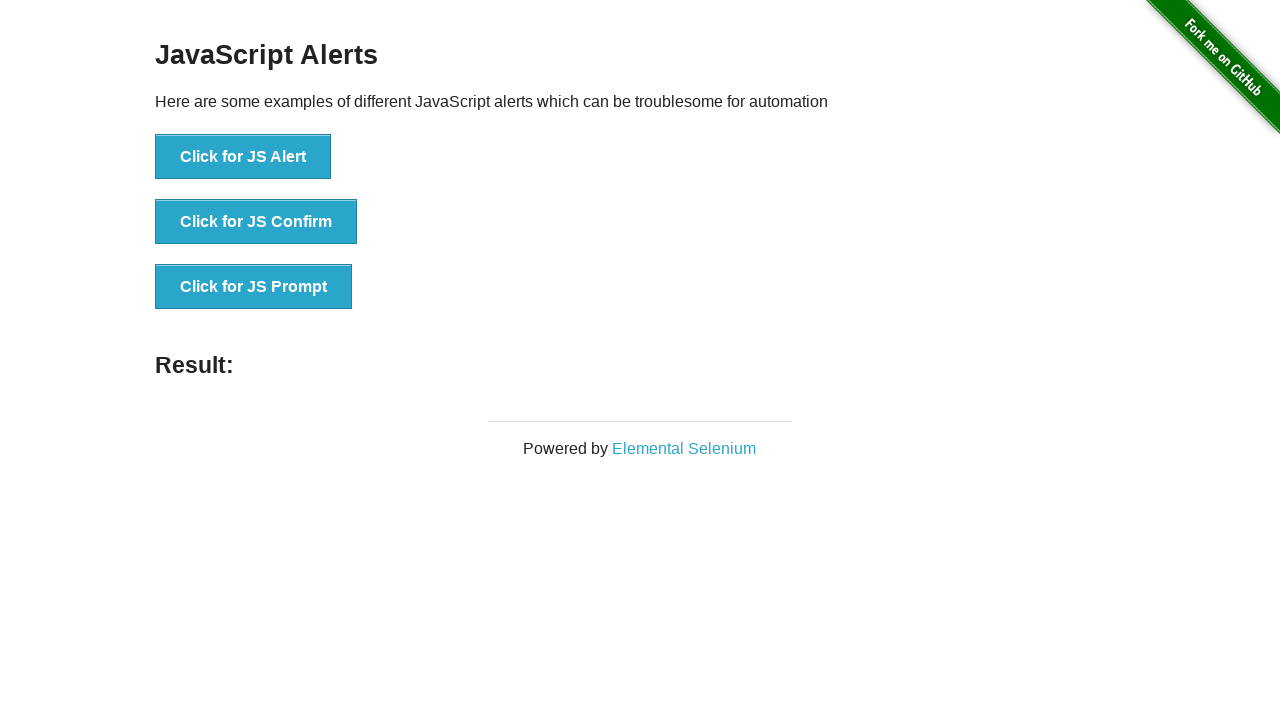

Clicked 'Click for JS Alert' button to trigger JavaScript alert at (243, 157) on xpath=//button[text()='Click for JS Alert']
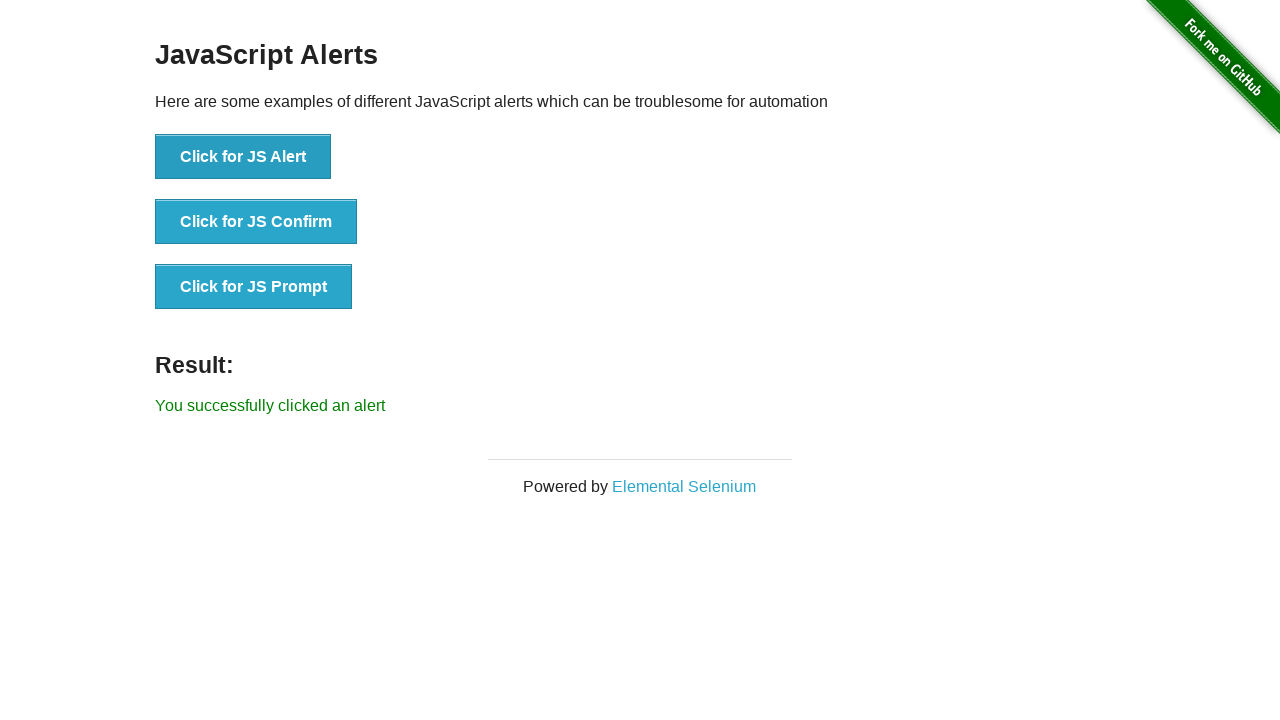

Set up dialog handler to dismiss alerts
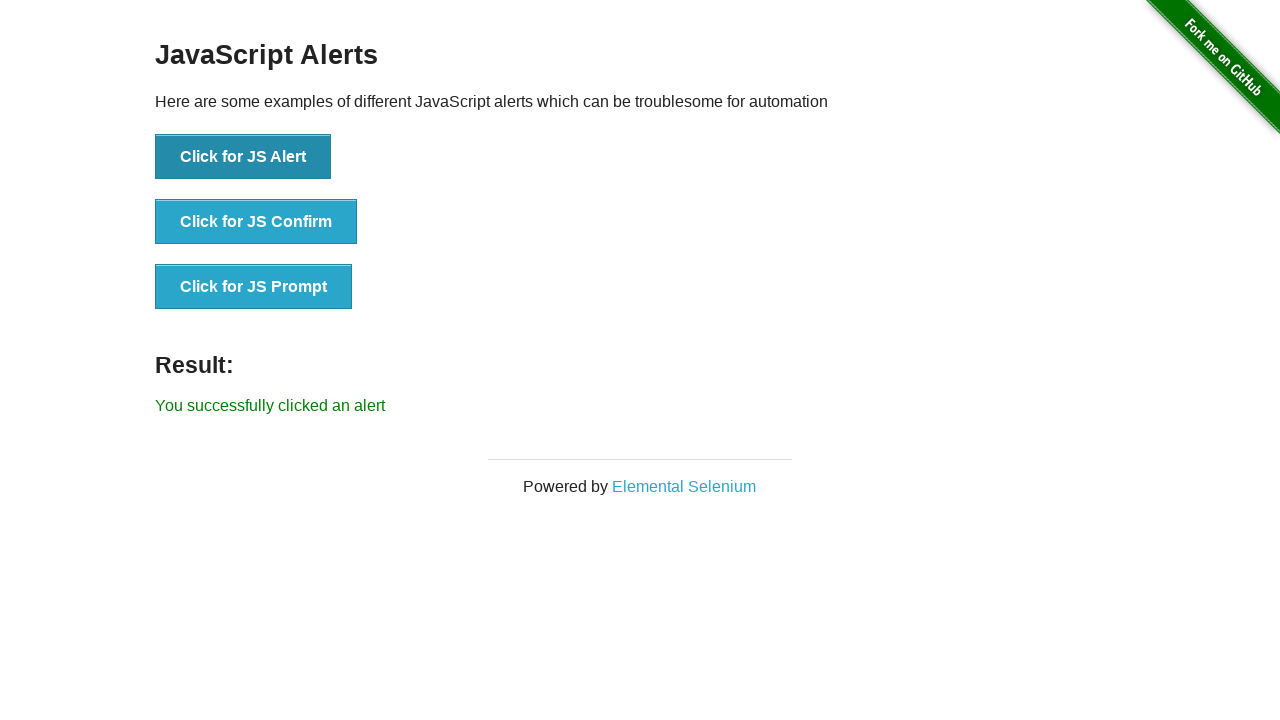

Clicked 'Click for JS Alert' button again to trigger and handle the alert at (243, 157) on xpath=//button[text()='Click for JS Alert']
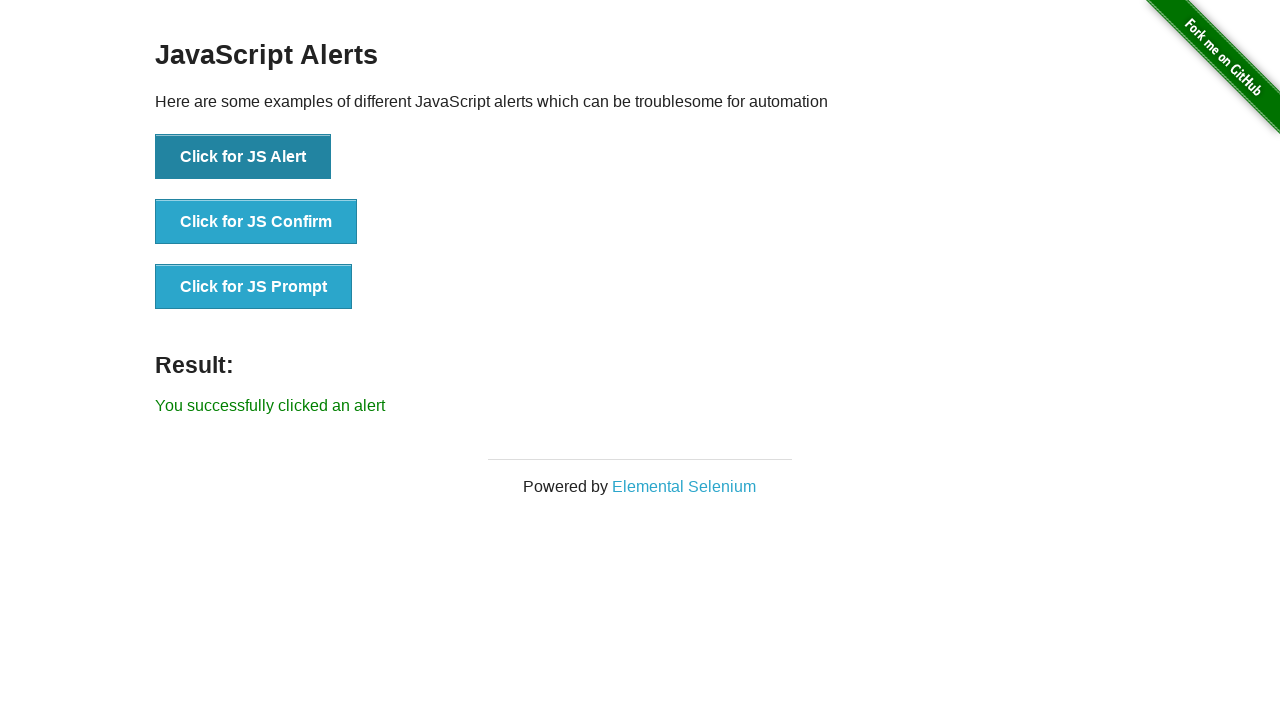

Waited 1 second to ensure dialog was handled
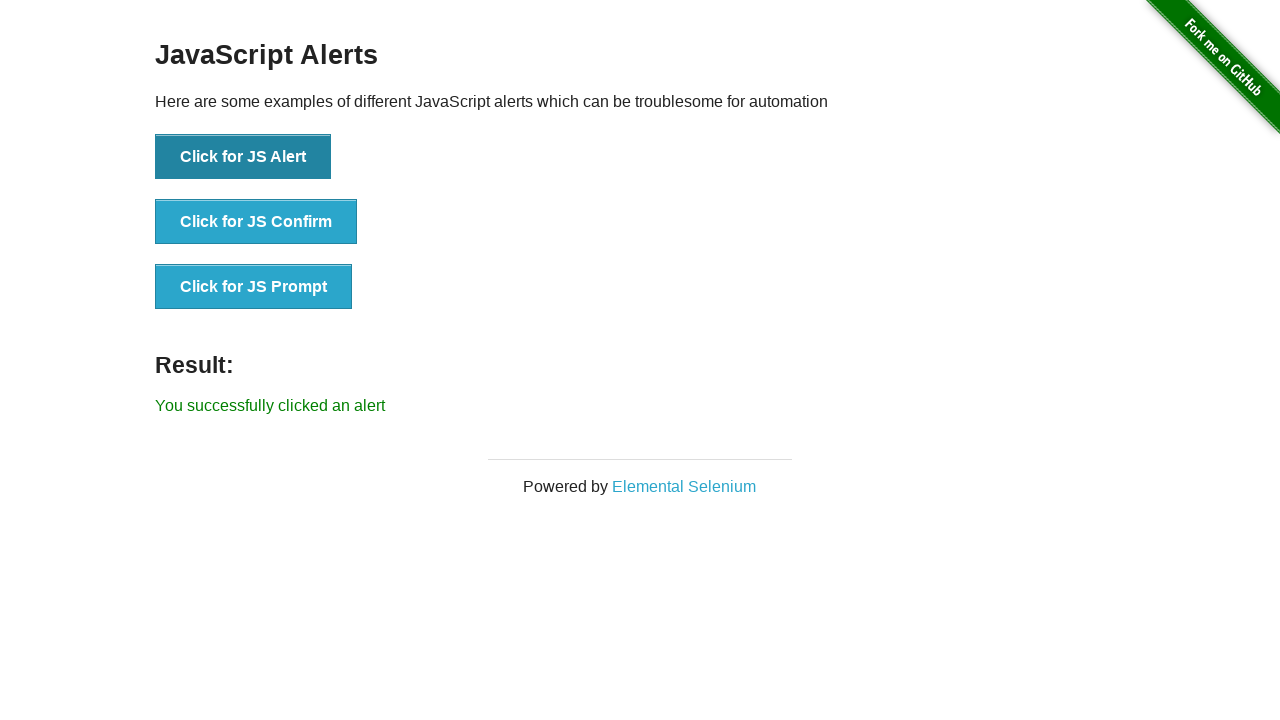

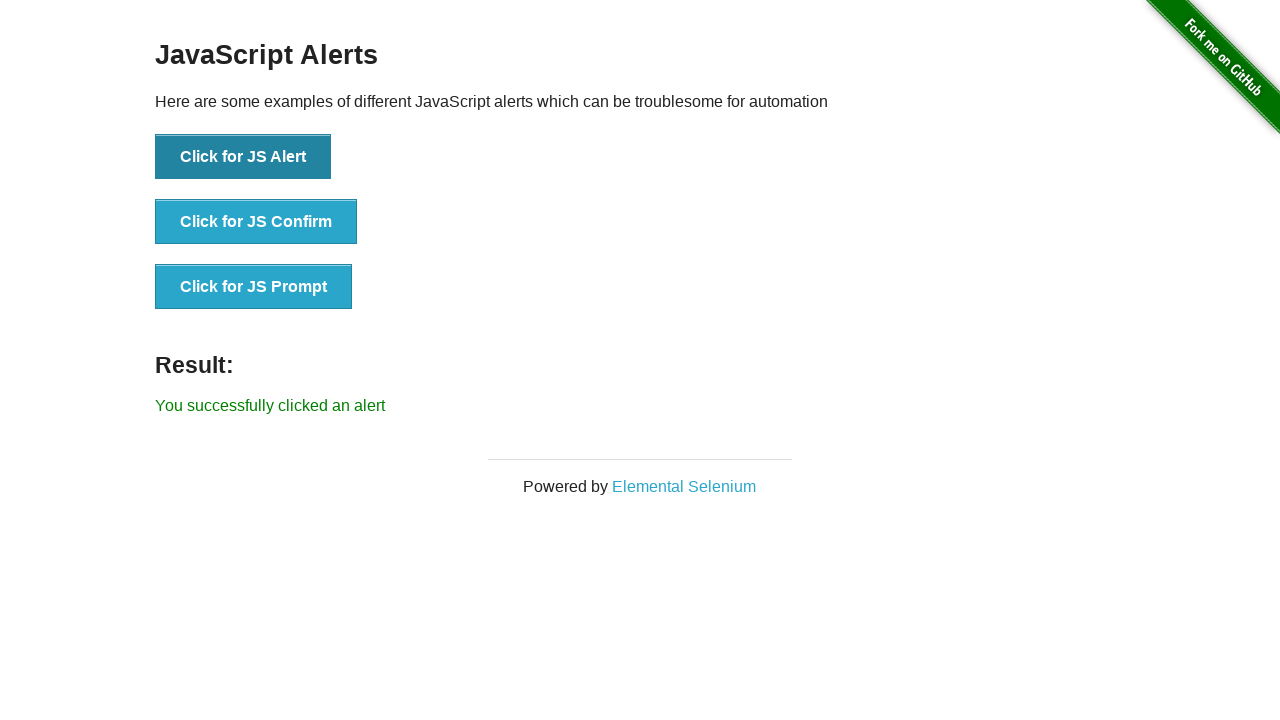